Tests a math exercise page where two numbers are displayed, the user must calculate their sum, select the correct answer from a dropdown menu, and submit the form.

Starting URL: https://suninjuly.github.io/selects2.html

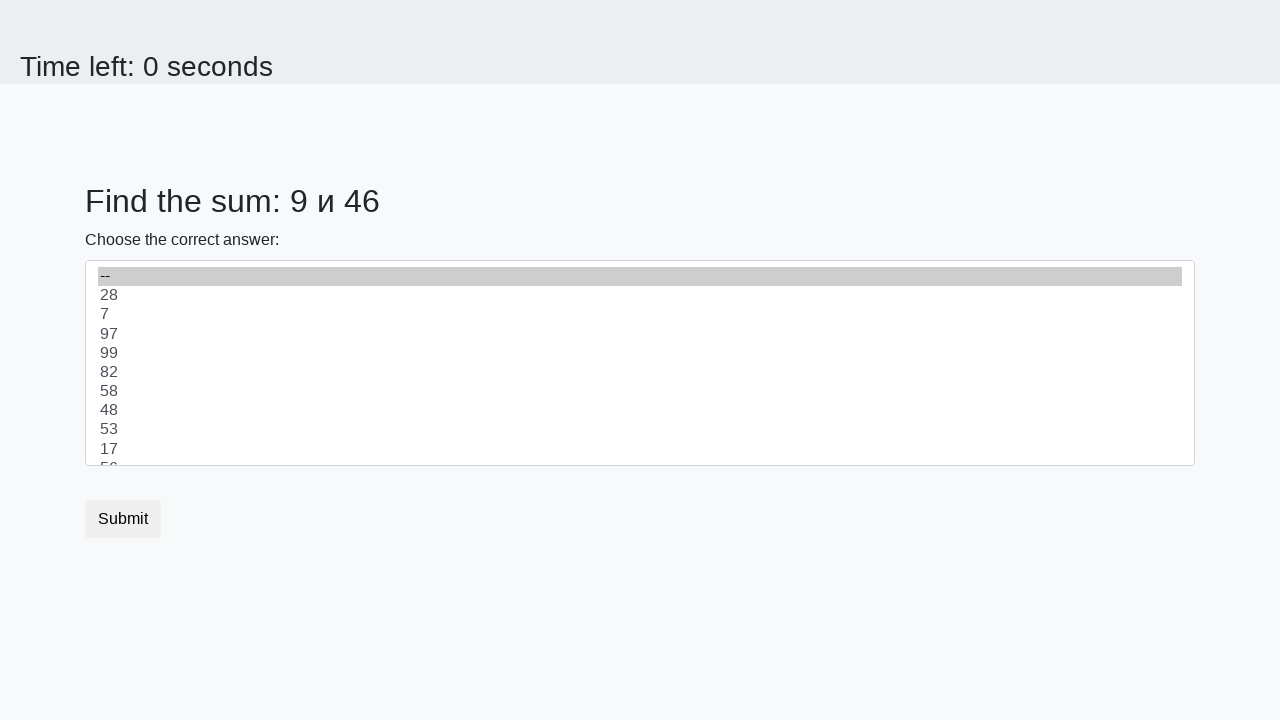

Retrieved first number from the page
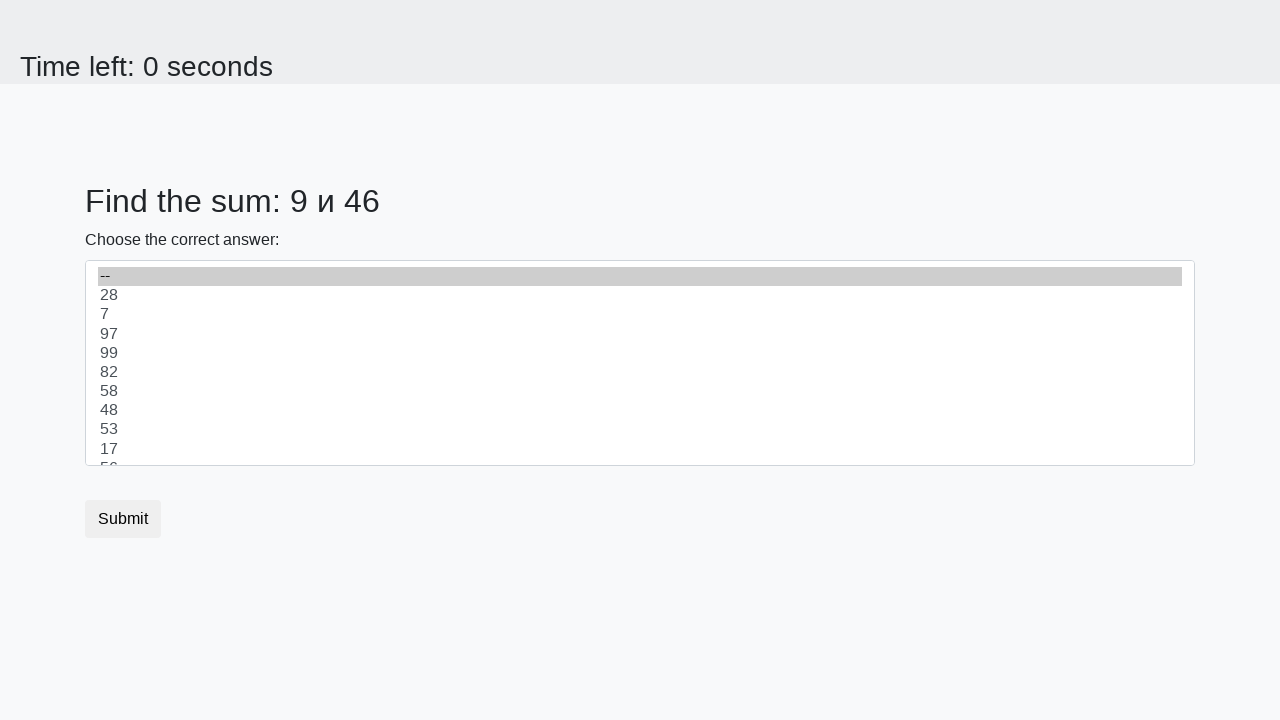

Retrieved second number from the page
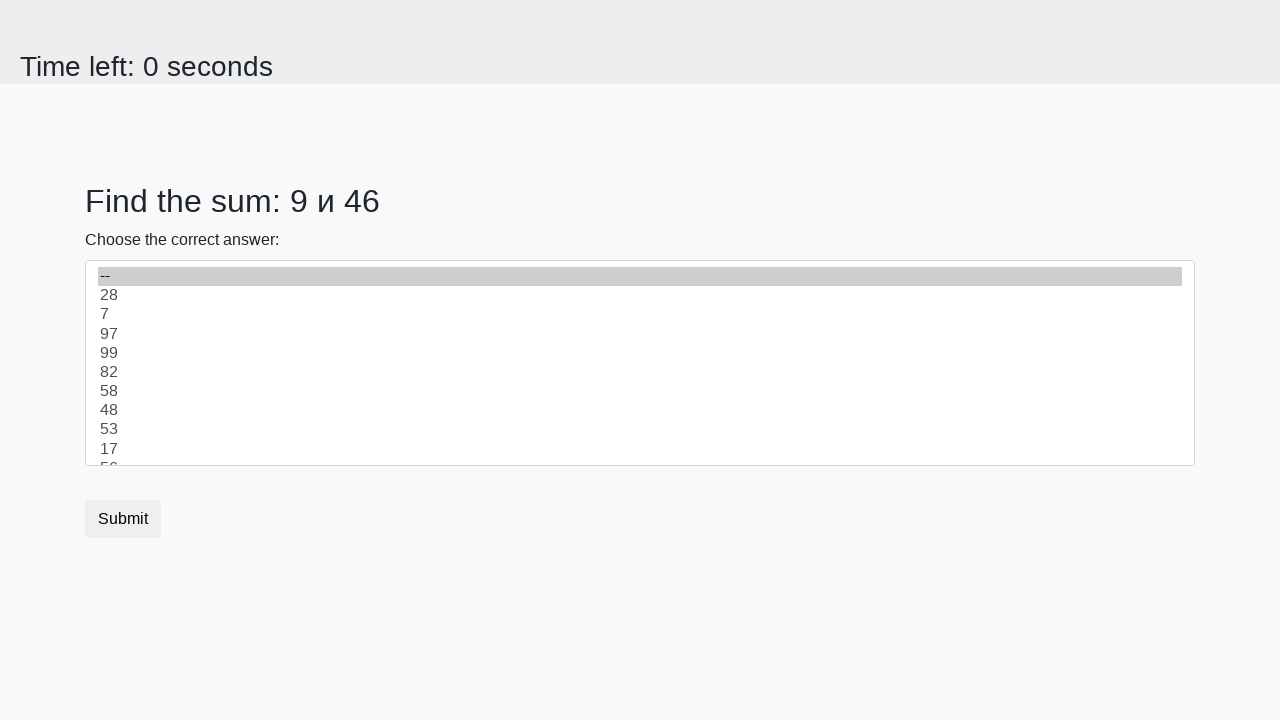

Calculated sum: 9 + 46 = 55
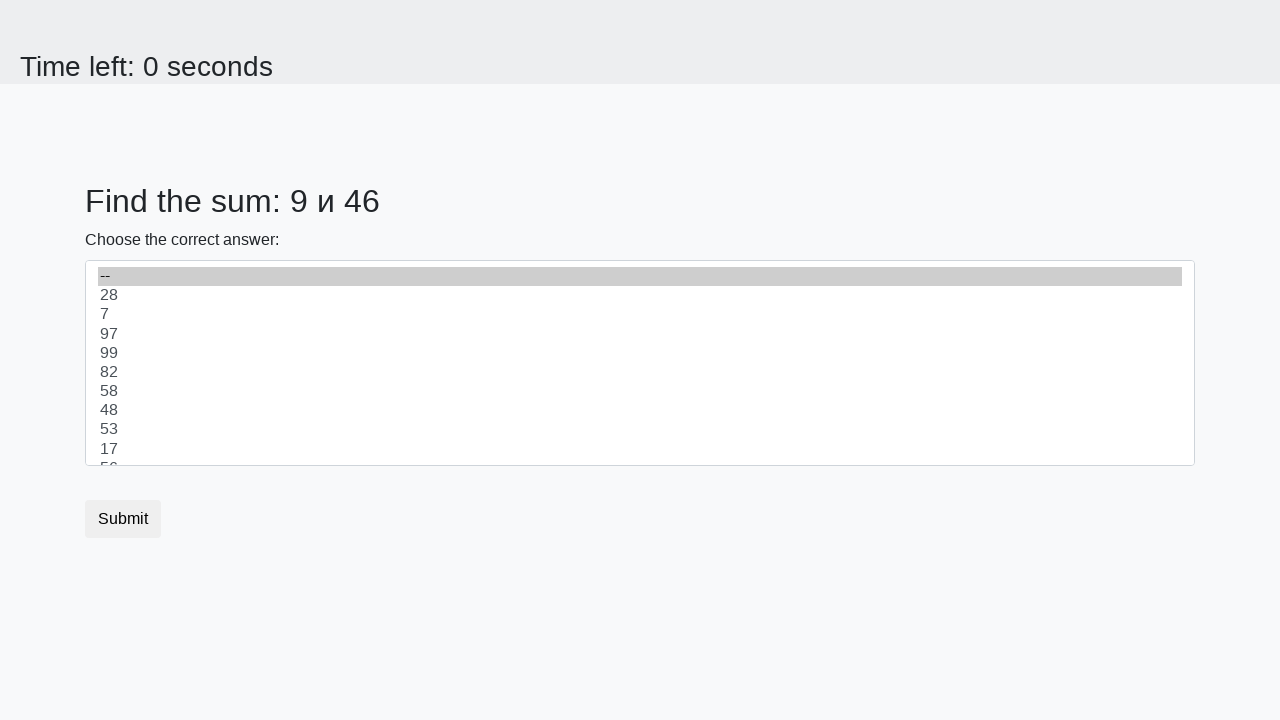

Selected correct answer '55' from dropdown menu on select
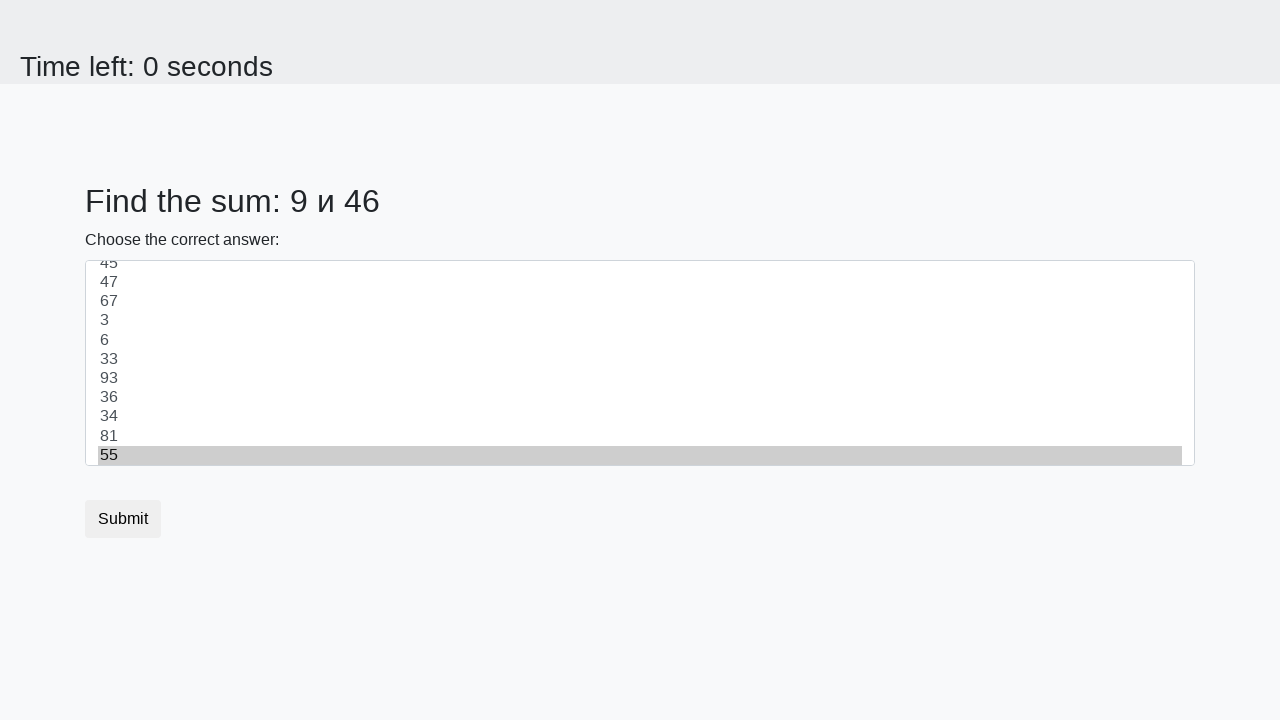

Clicked submit button to complete the math exercise at (123, 519) on button.btn
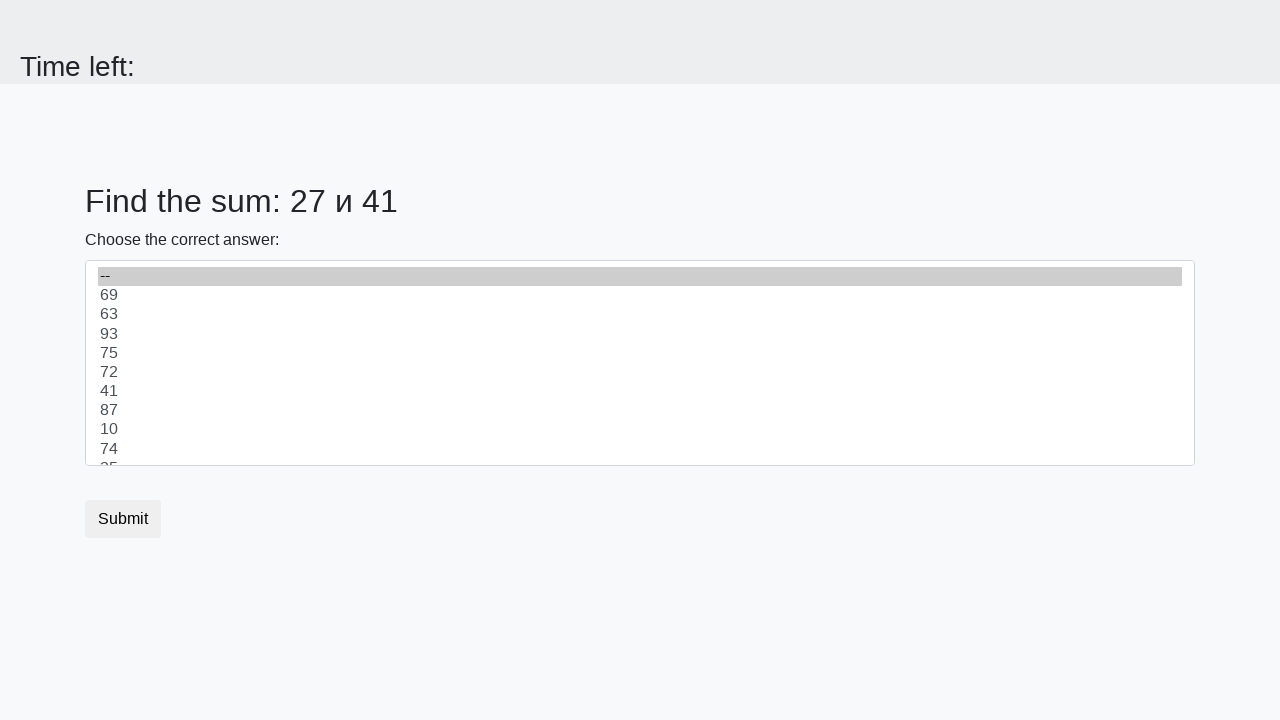

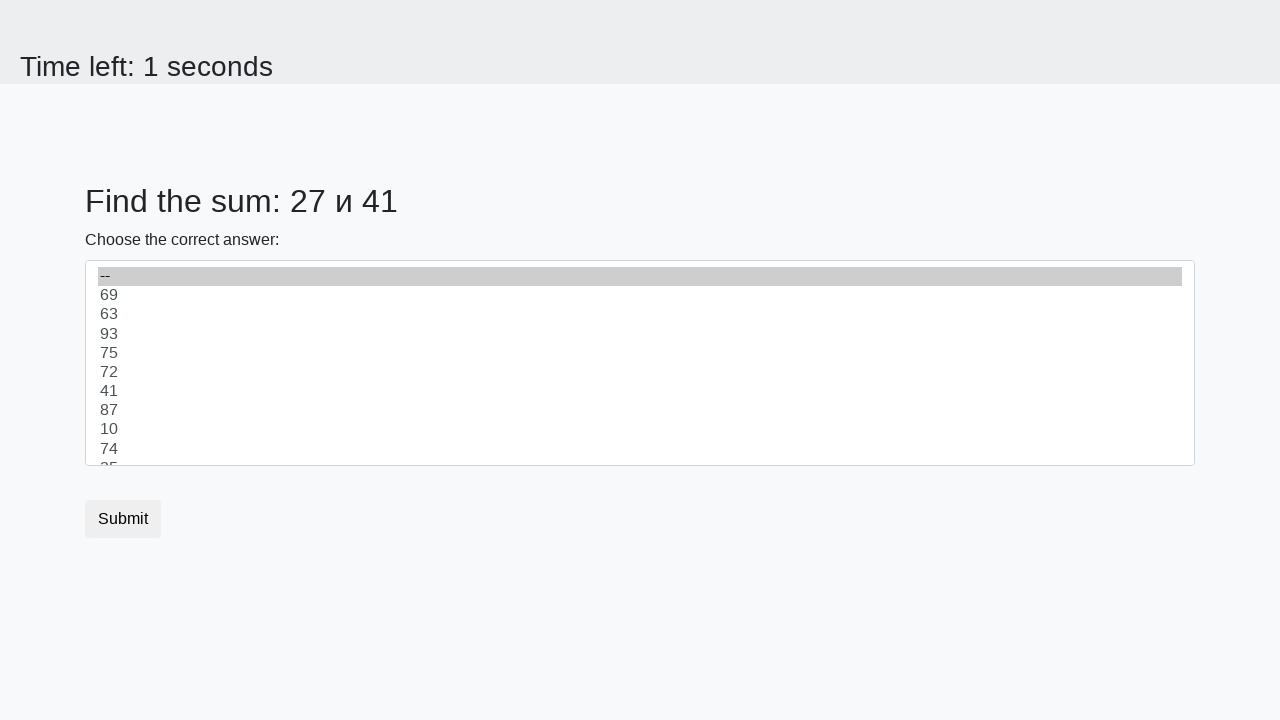